Tests handling of prompt alerts by navigating to the prompt alert section, triggering the alert, entering text, and accepting it

Starting URL: https://demo.automationtesting.in/Alerts.html

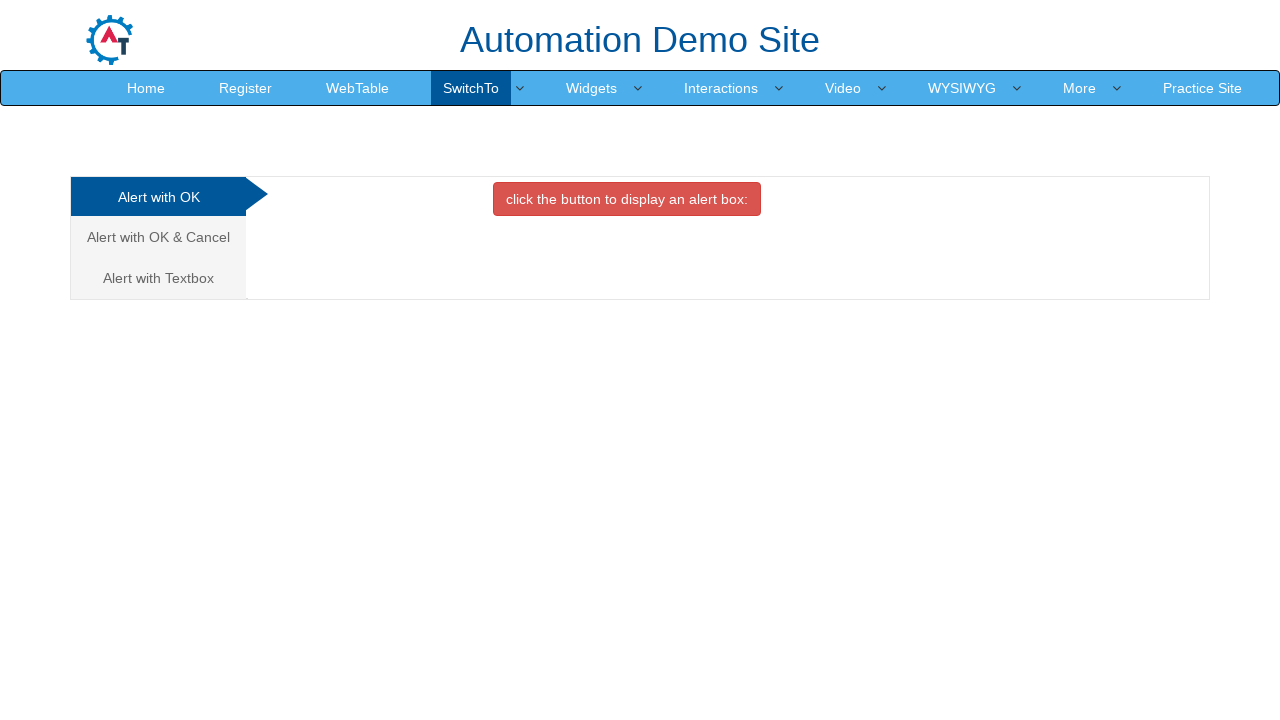

Set up dialog handler to accept prompts with text 'Gulshan'
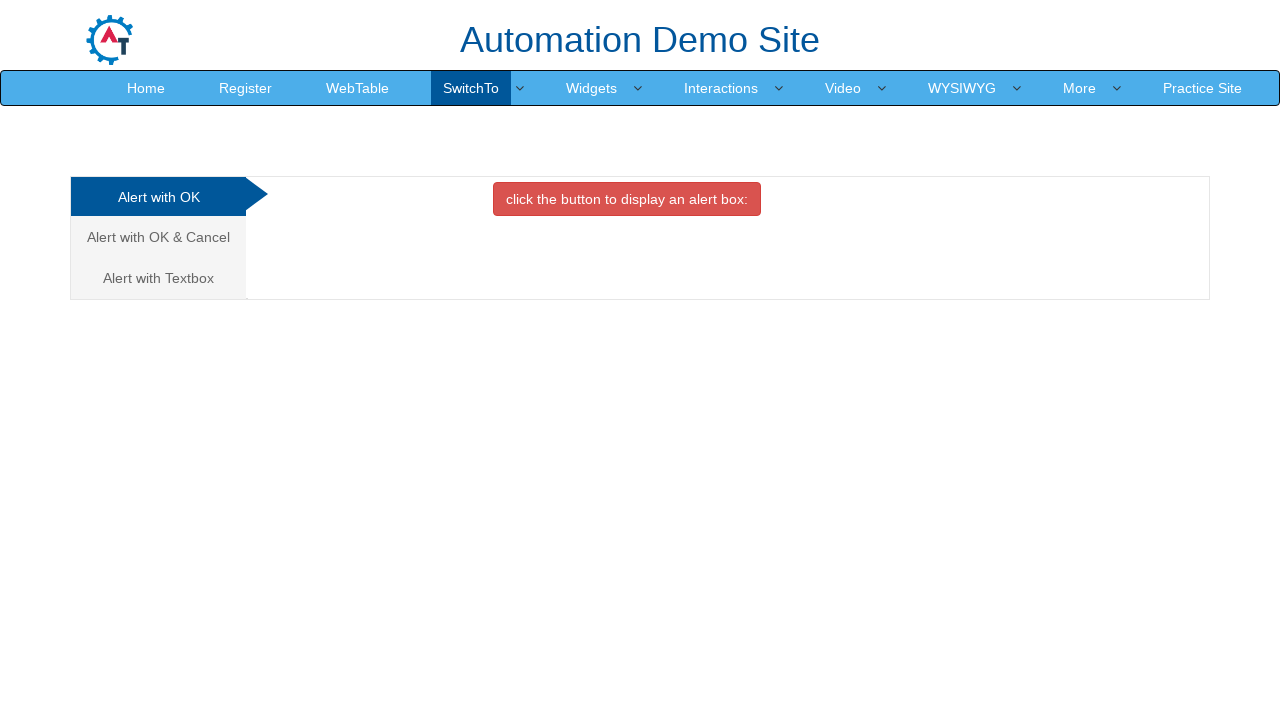

Clicked on 'Alert with Textbox' tab at (158, 278) on xpath=//a[text()='Alert with Textbox ']
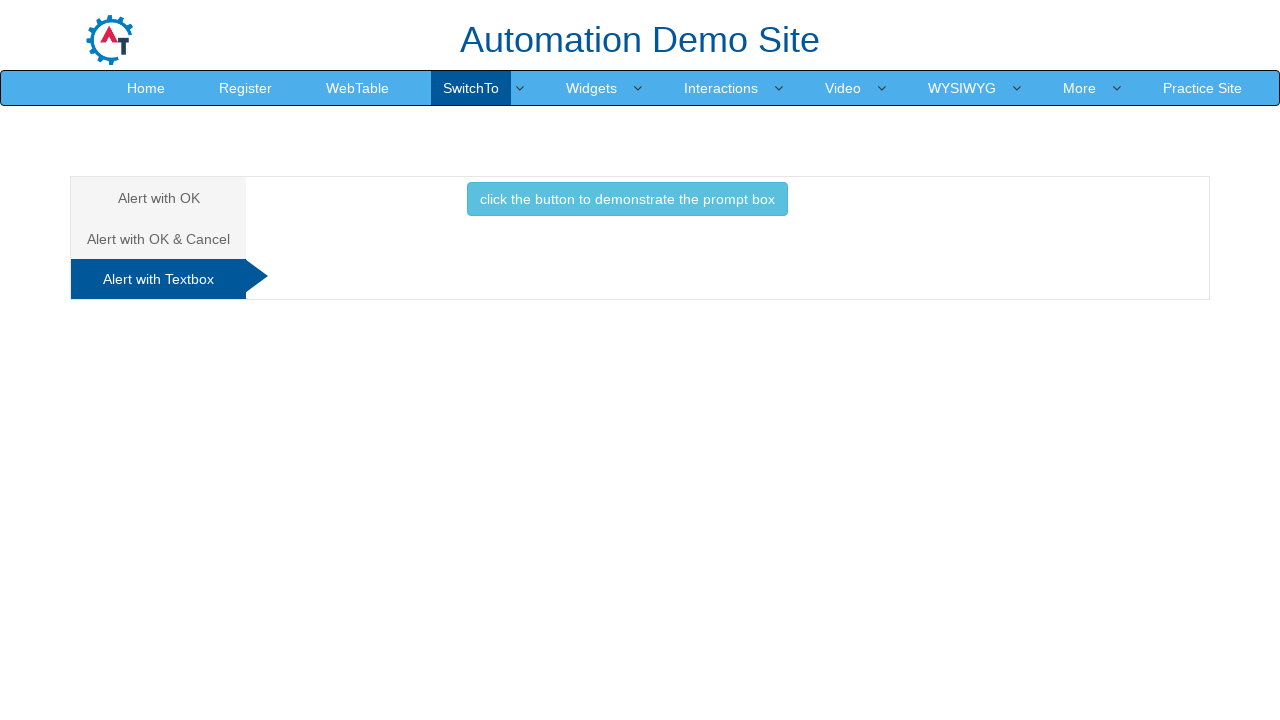

Clicked button to trigger prompt alert at (627, 199) on xpath=//button[@onclick='promptbox()']
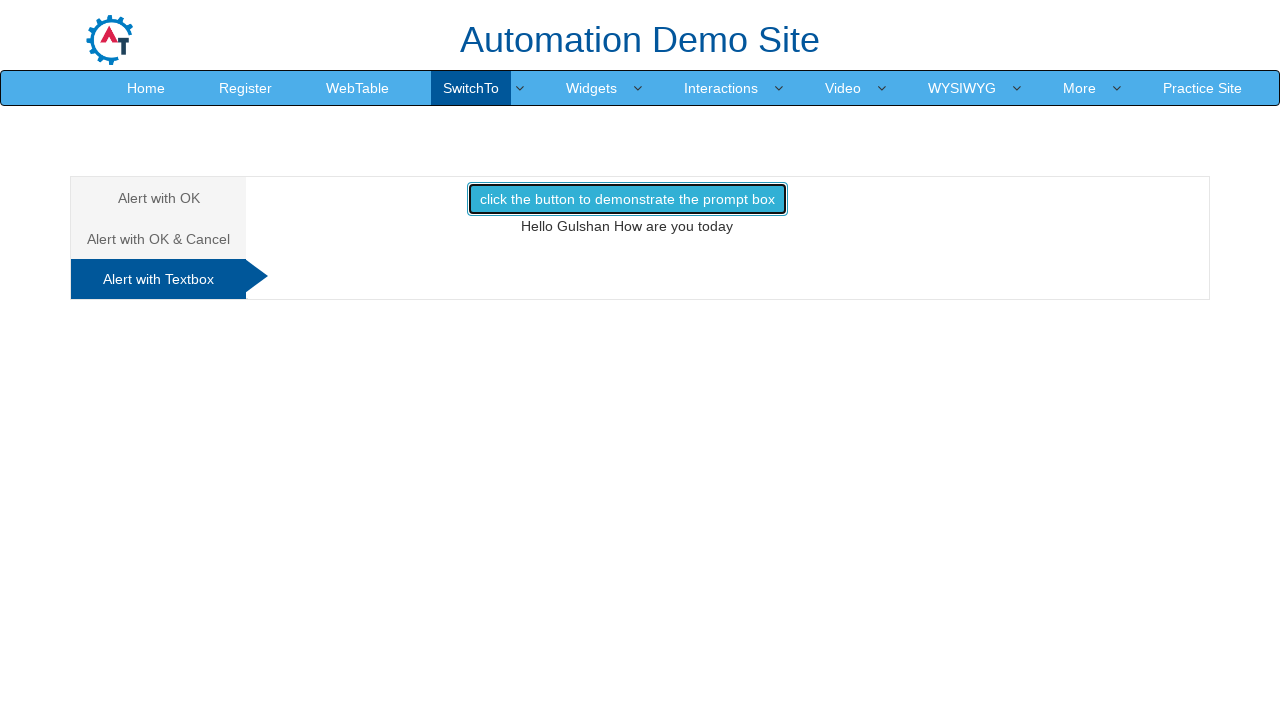

Waited 500ms for dialog to be handled
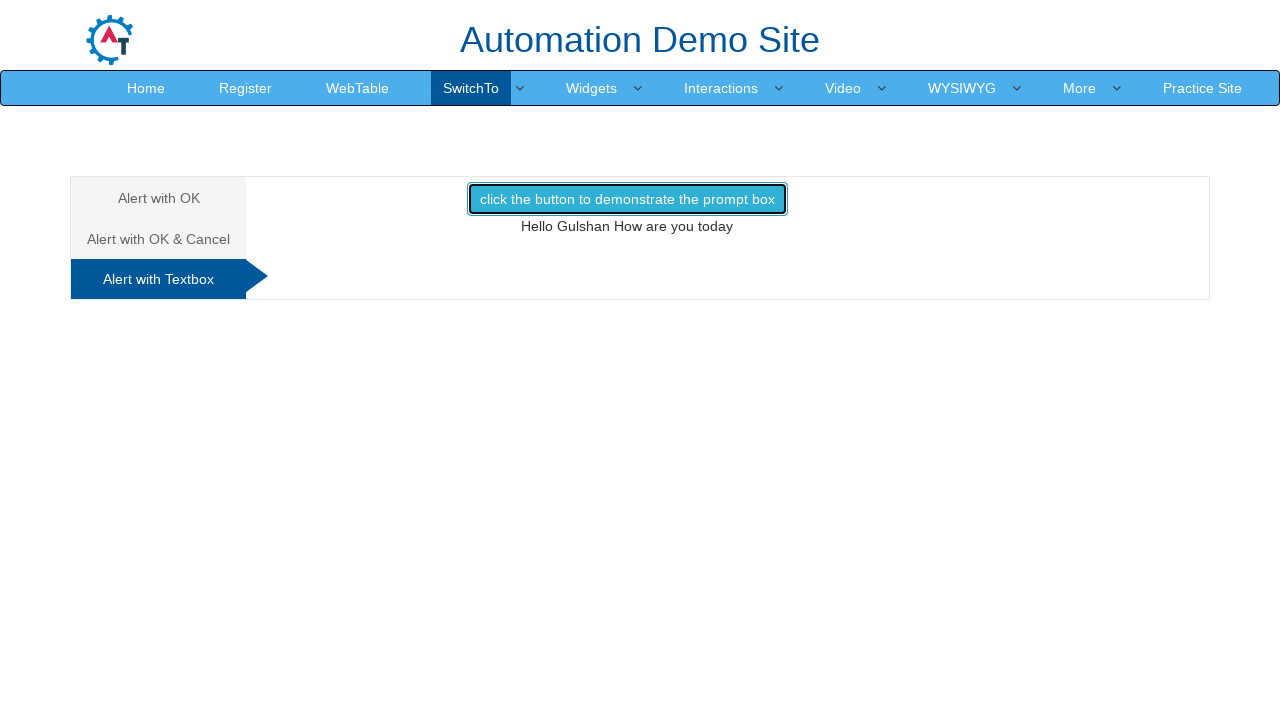

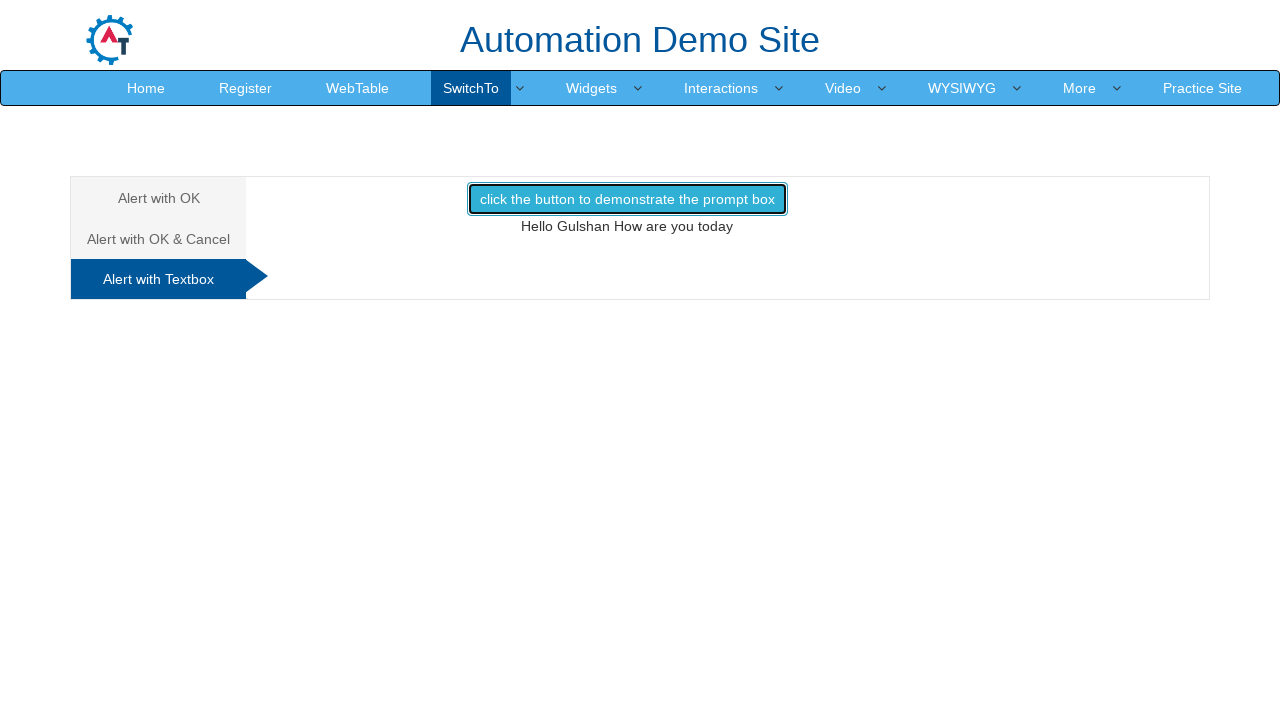